Tests JavaScript prompt box dialogs by clicking a button to trigger a prompt, entering text into it, accepting it, then triggering another prompt and dismissing it.

Starting URL: https://www.hyrtutorials.com/p/alertsdemo.html

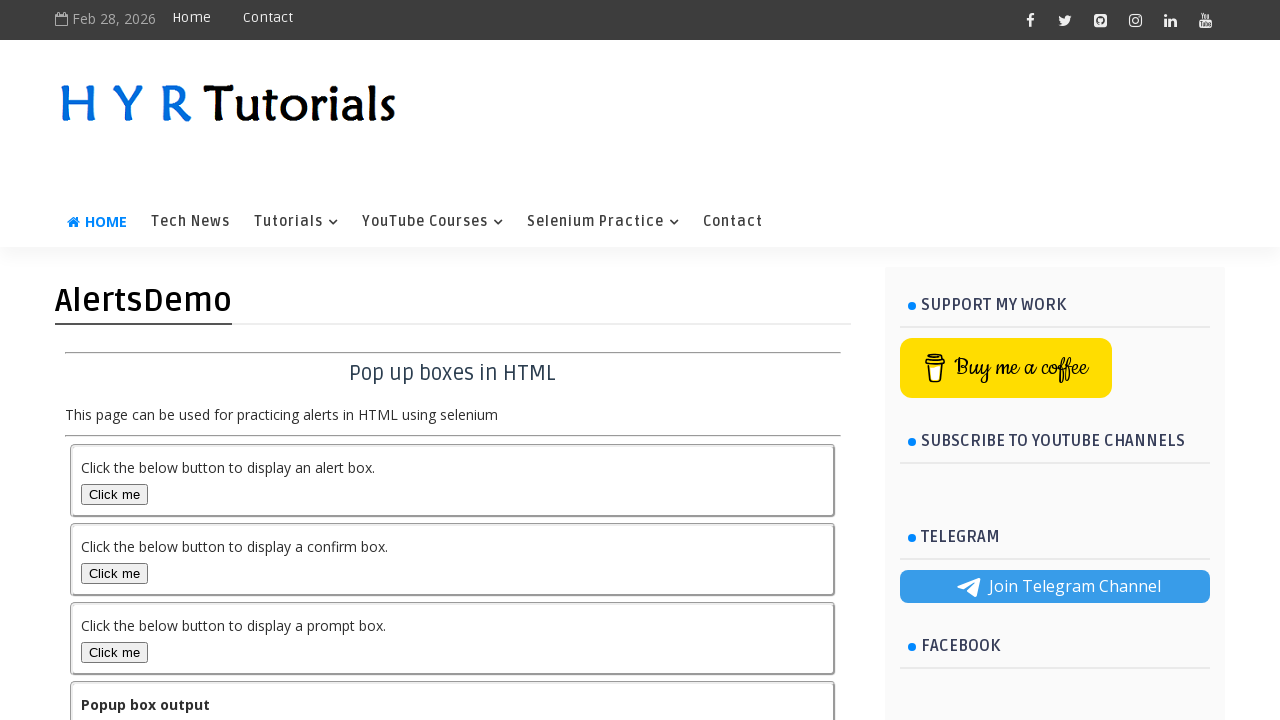

Set up dialog handler to accept first prompt with 'HYR Tutorials'
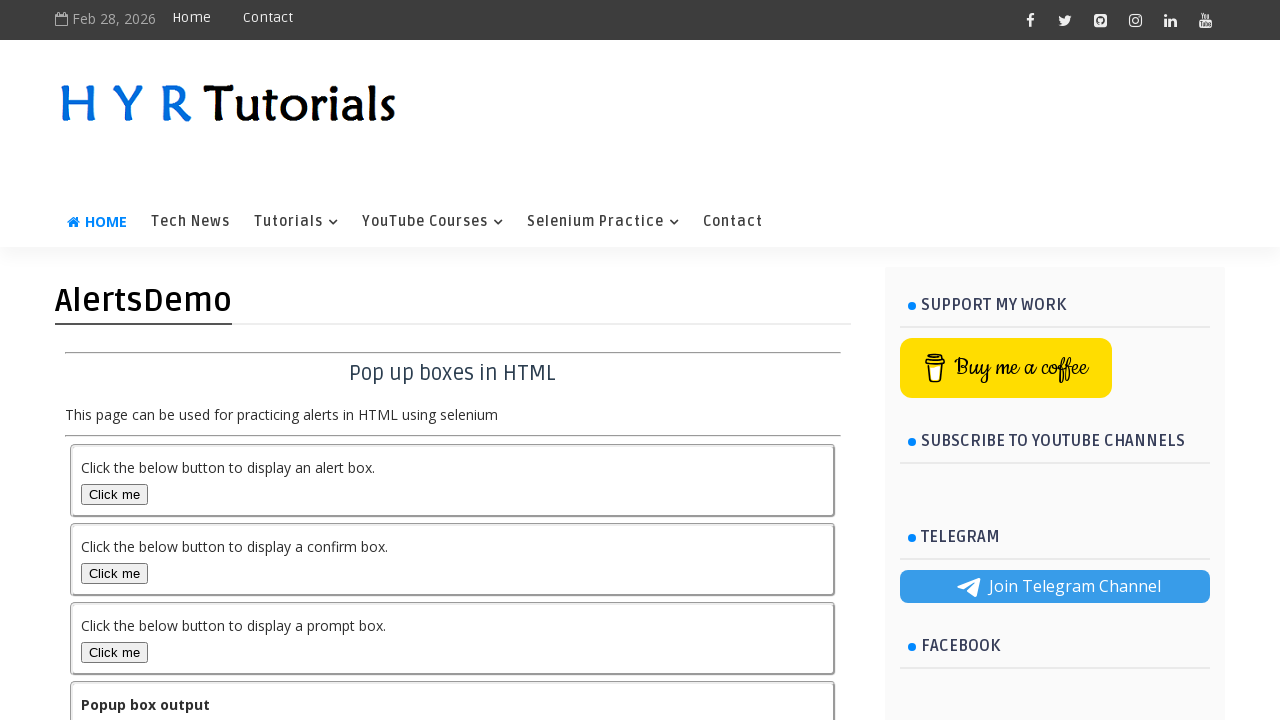

Clicked prompt box button to trigger first prompt at (114, 652) on #promptBox
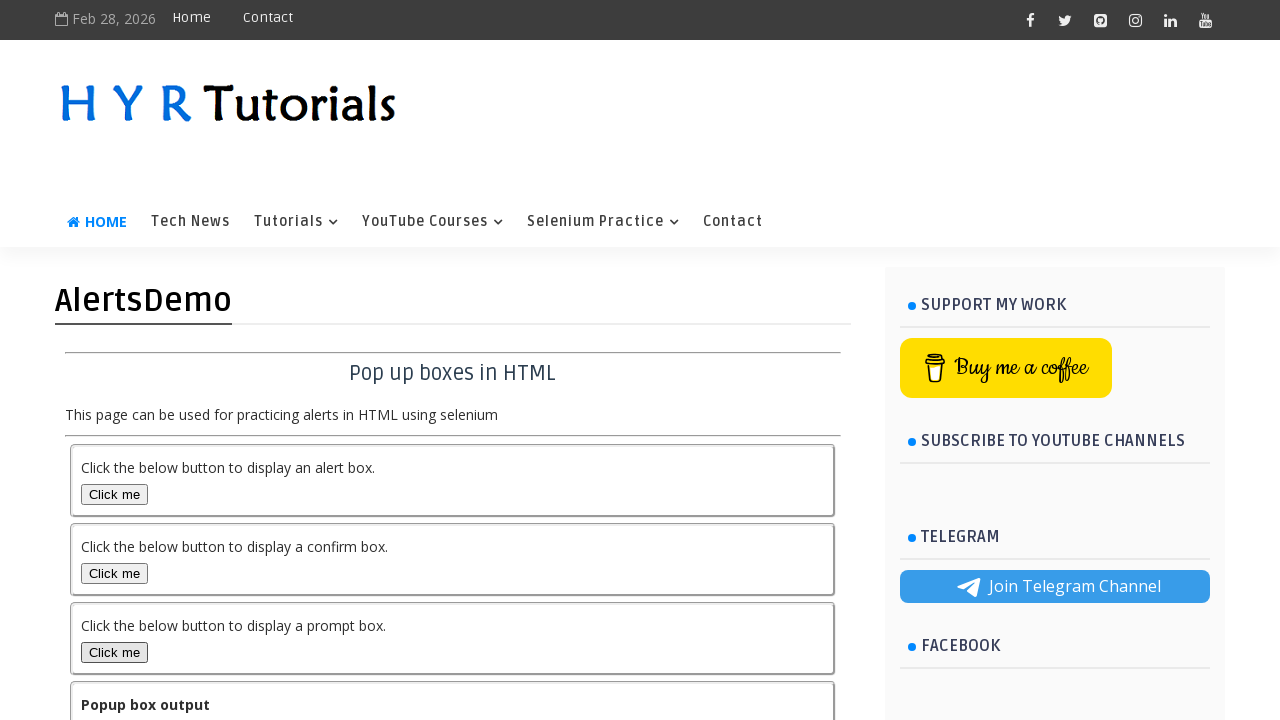

Output element loaded after accepting first prompt
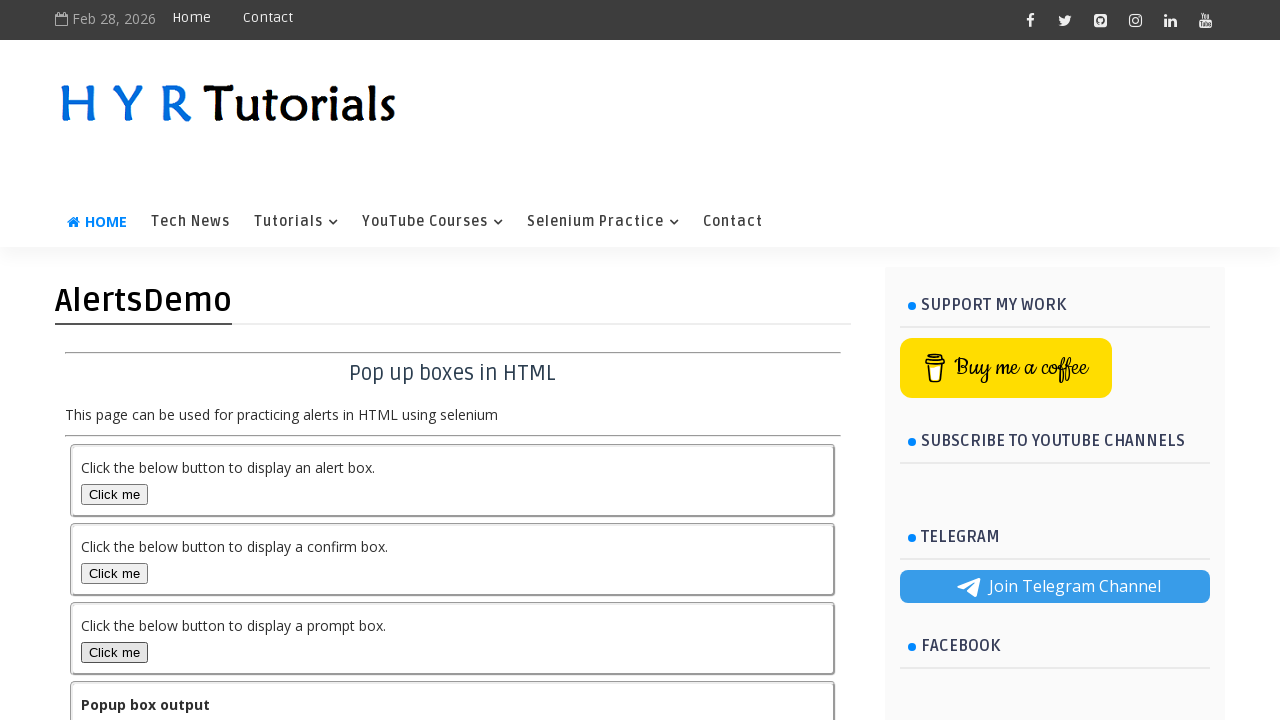

Set up dialog handler to dismiss second prompt
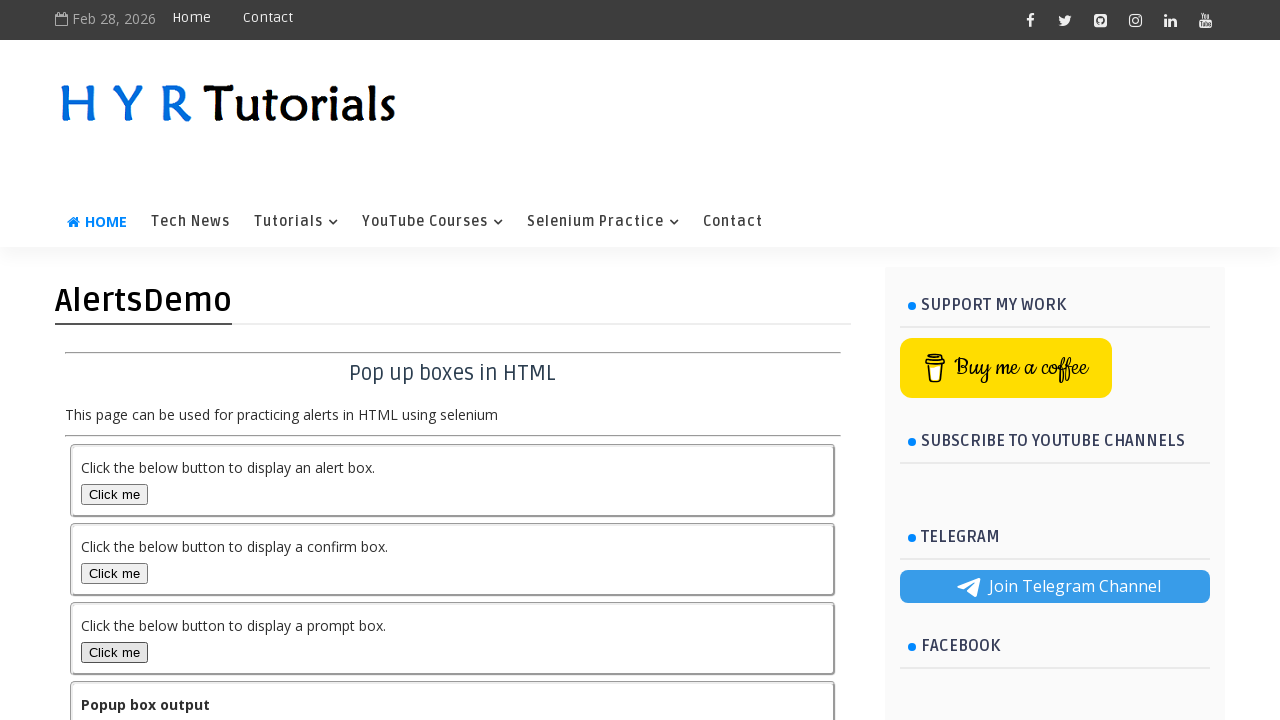

Clicked prompt box button to trigger second prompt at (114, 652) on #promptBox
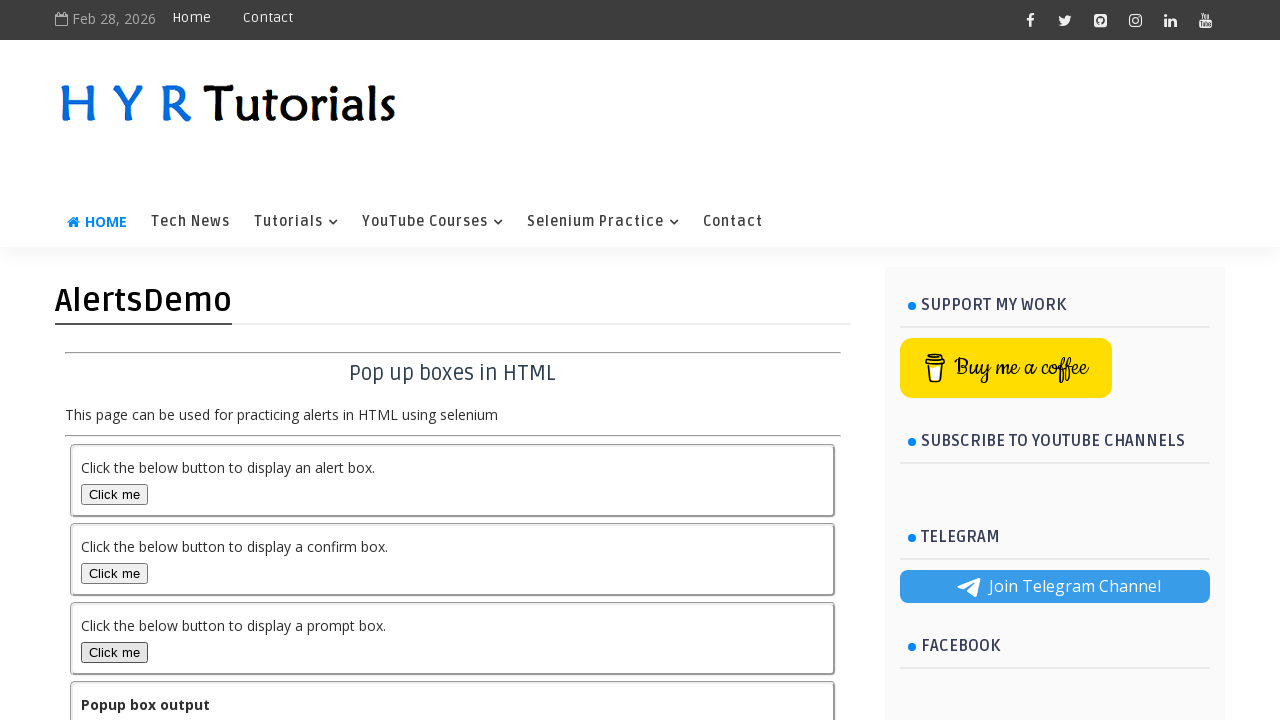

Output element loaded after dismissing second prompt
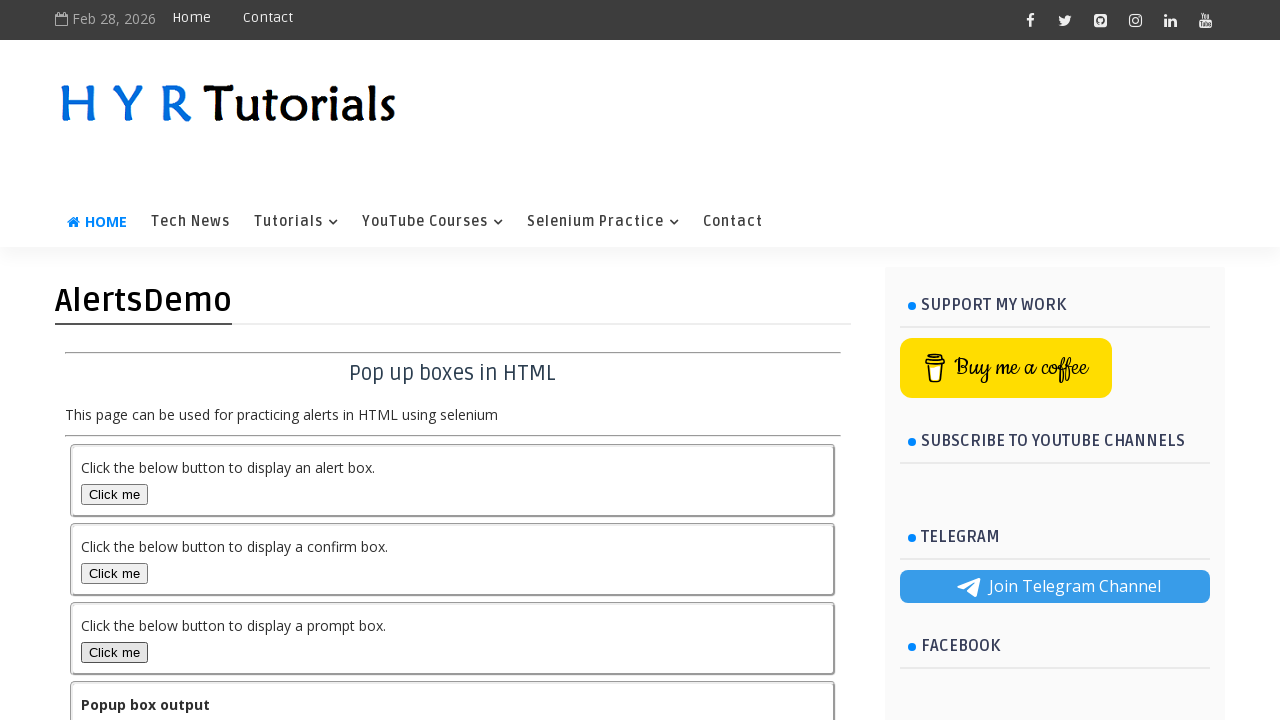

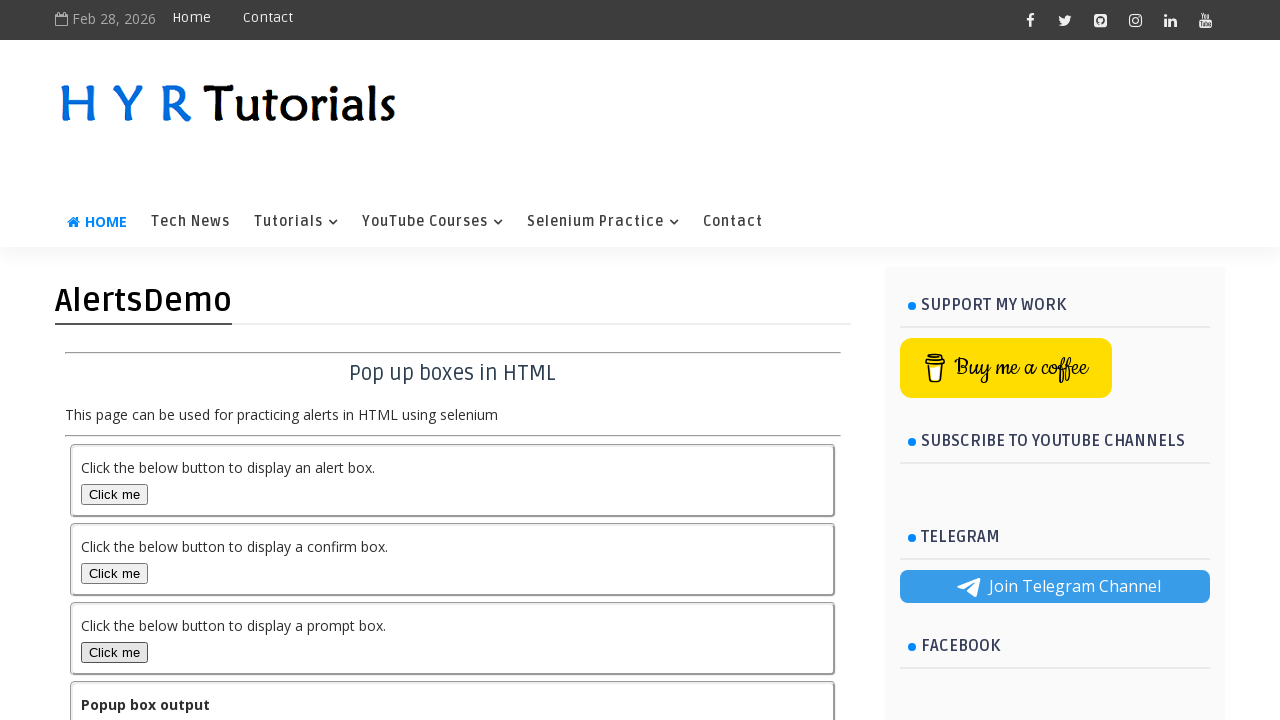